Clicks the dark mode toggle button and verifies the theme is set in session storage

Starting URL: https://milankomaj-934e3.firebaseapp.com/

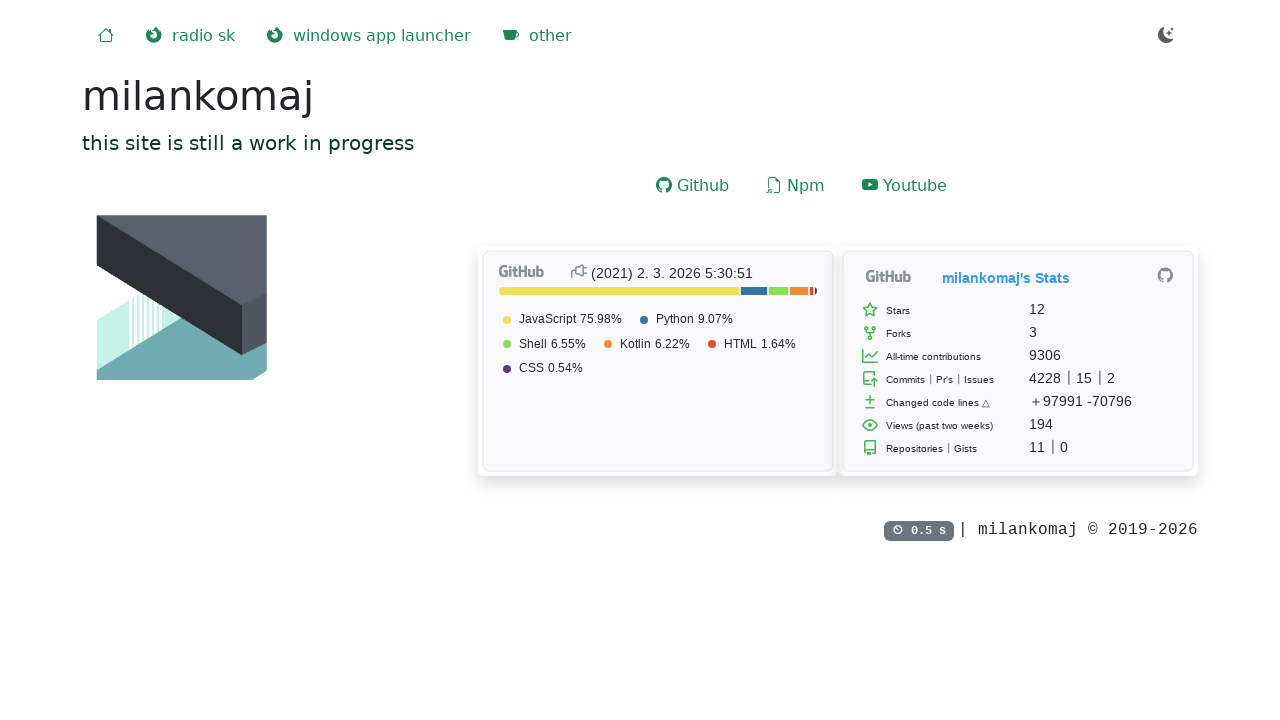

Navigated to Firebase app homepage
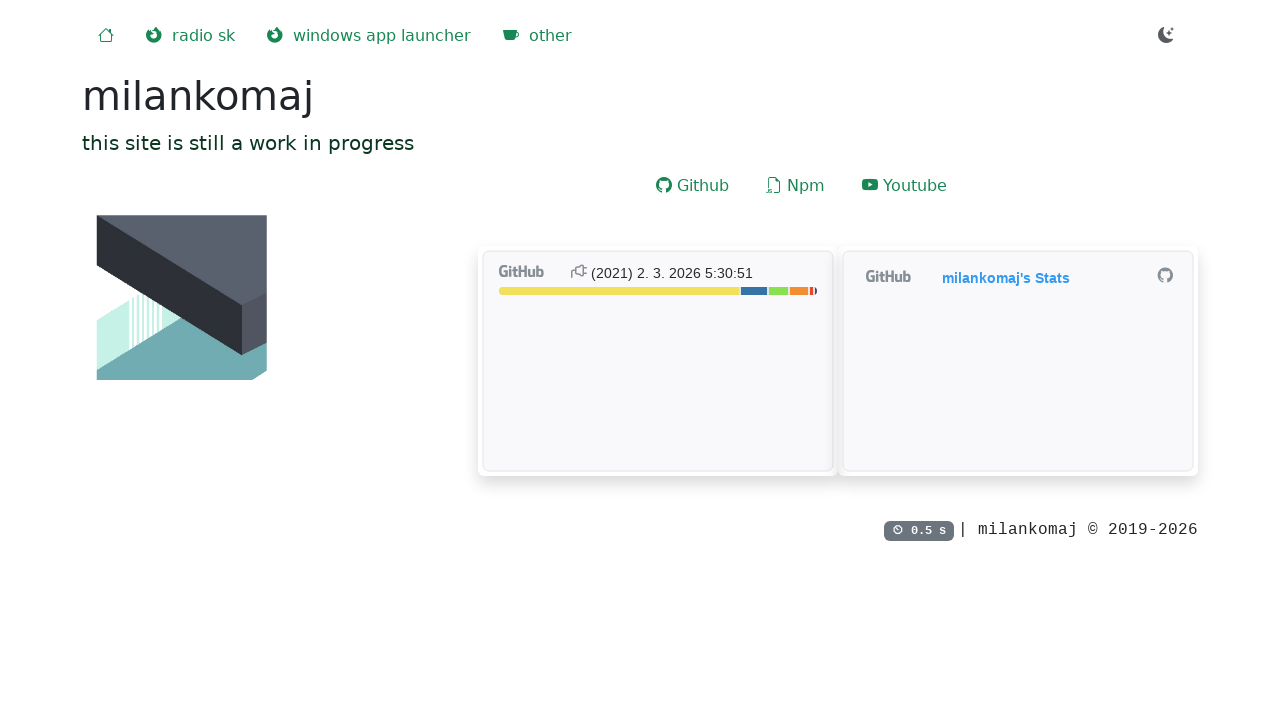

Clicked dark mode toggle button at (1166, 36) on xpath=//*[@id="toDark"]
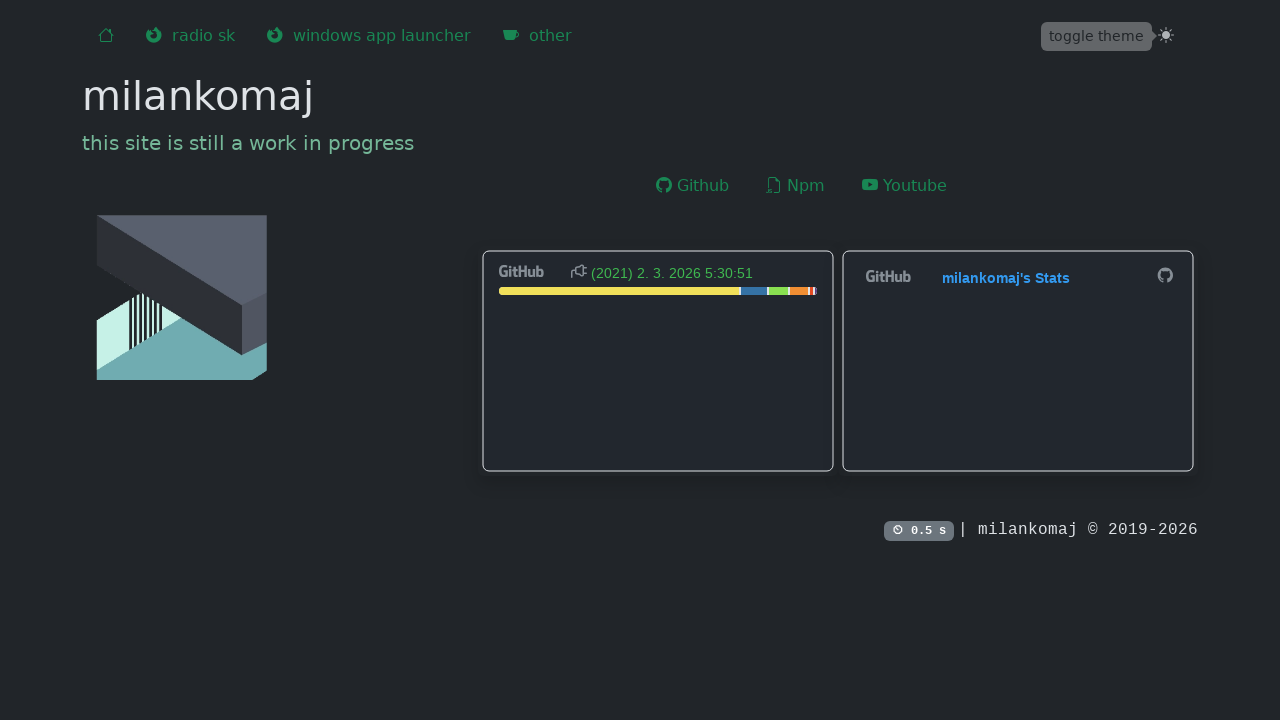

Retrieved theme from sessionStorage: dark
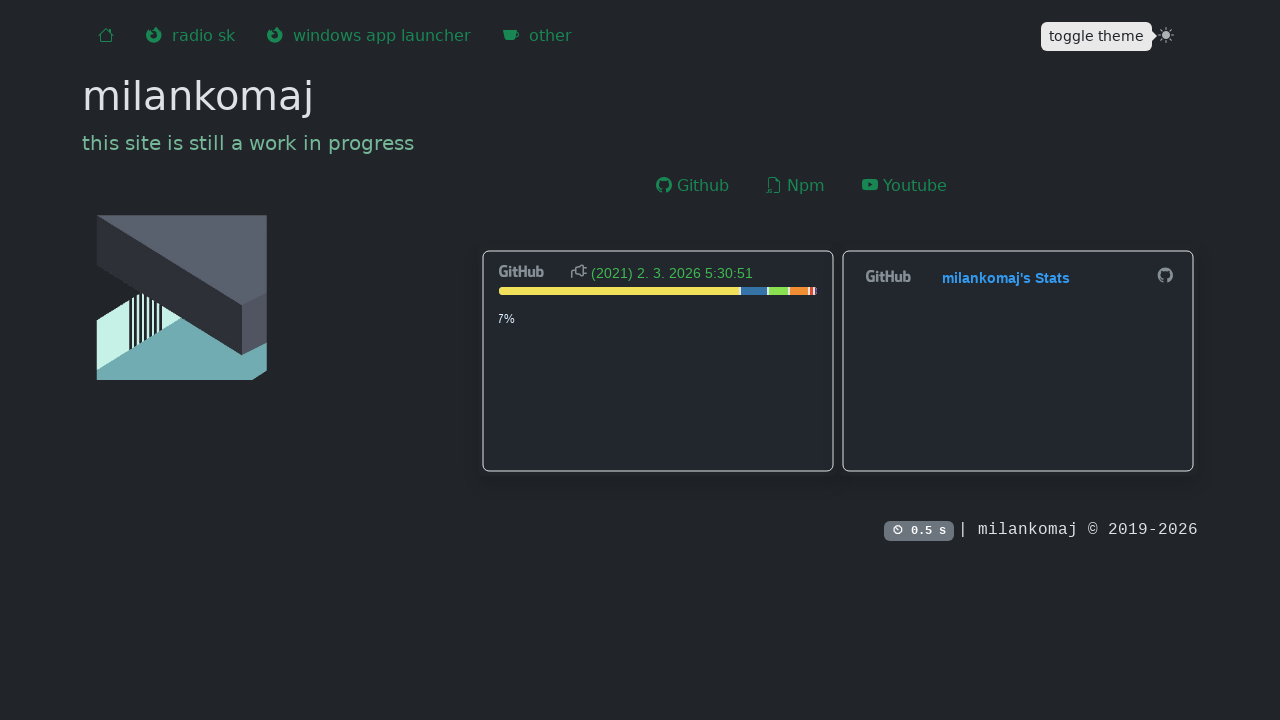

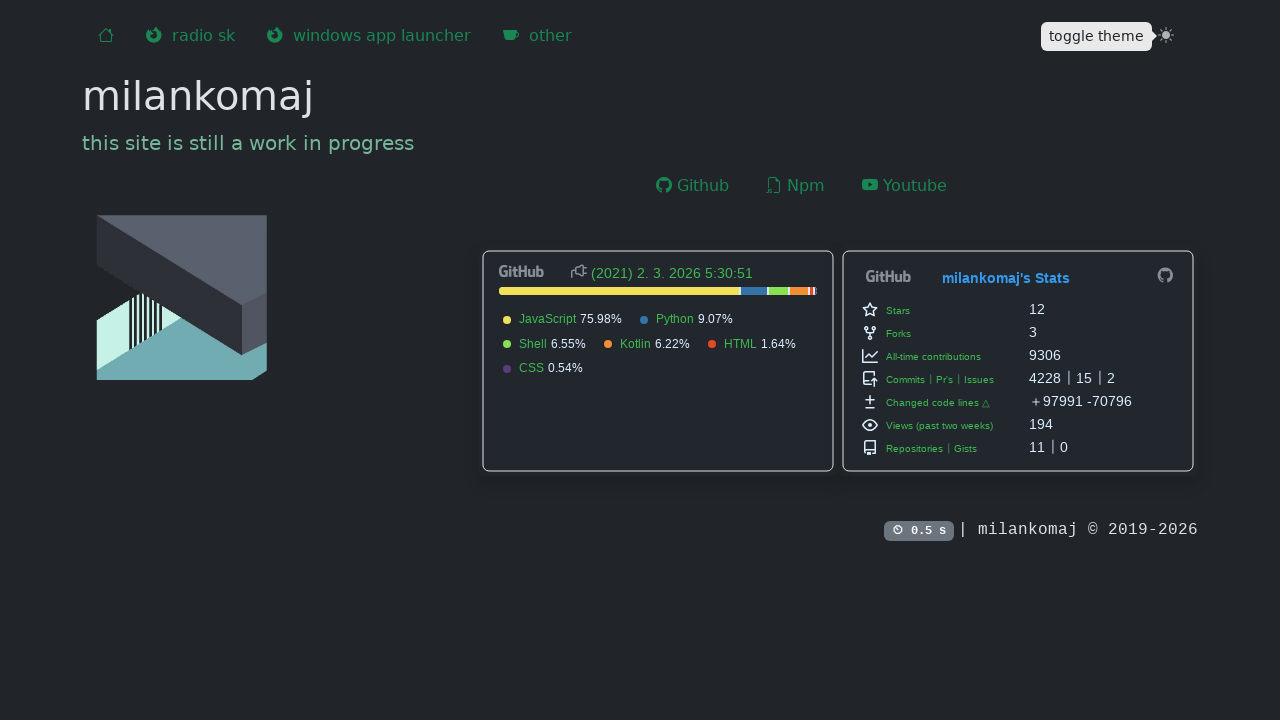